Navigates to the Oxylabs sandbox products page and verifies that product cards with names and prices are displayed on the page.

Starting URL: https://sandbox.oxylabs.io/products

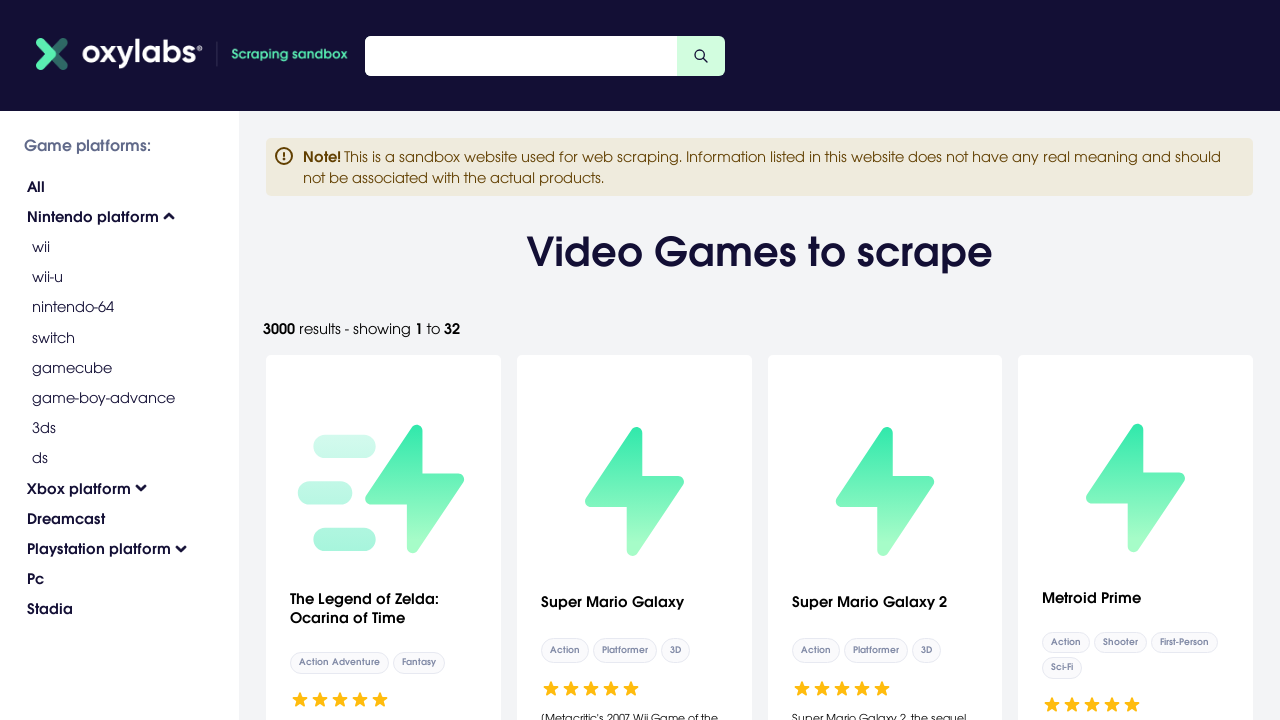

Navigated to Oxylabs sandbox products page
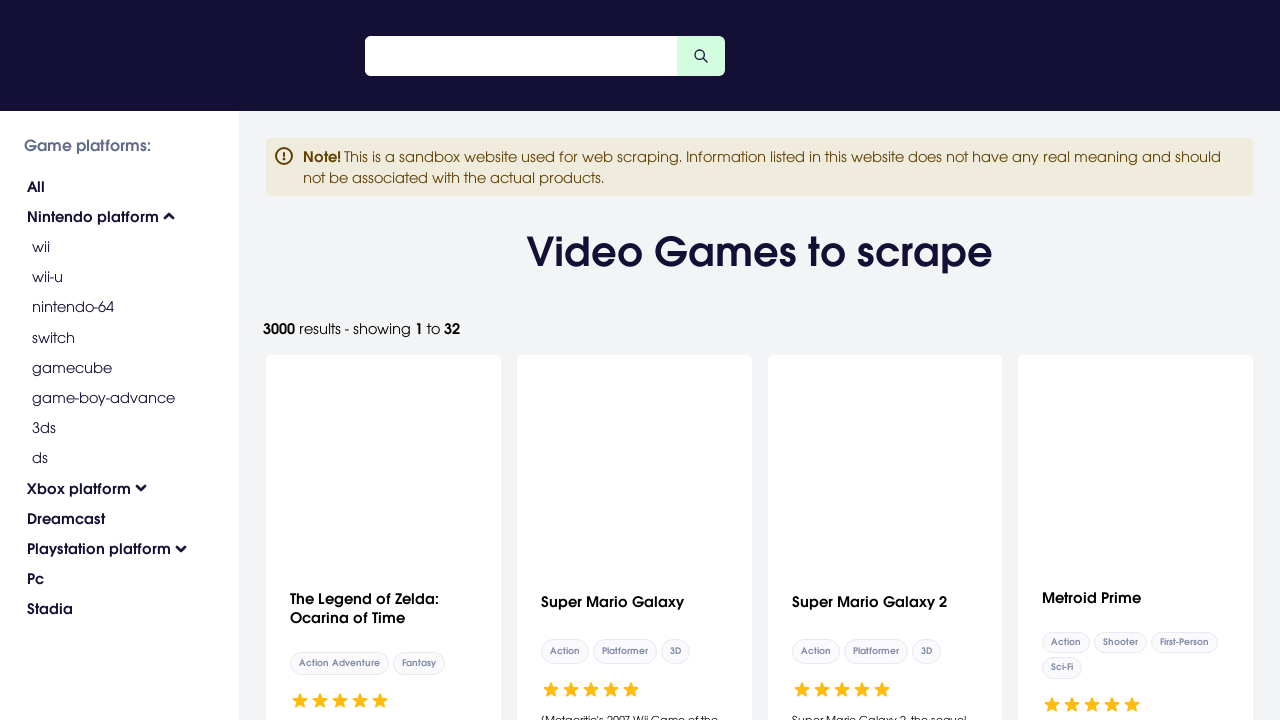

Product cards loaded on the page
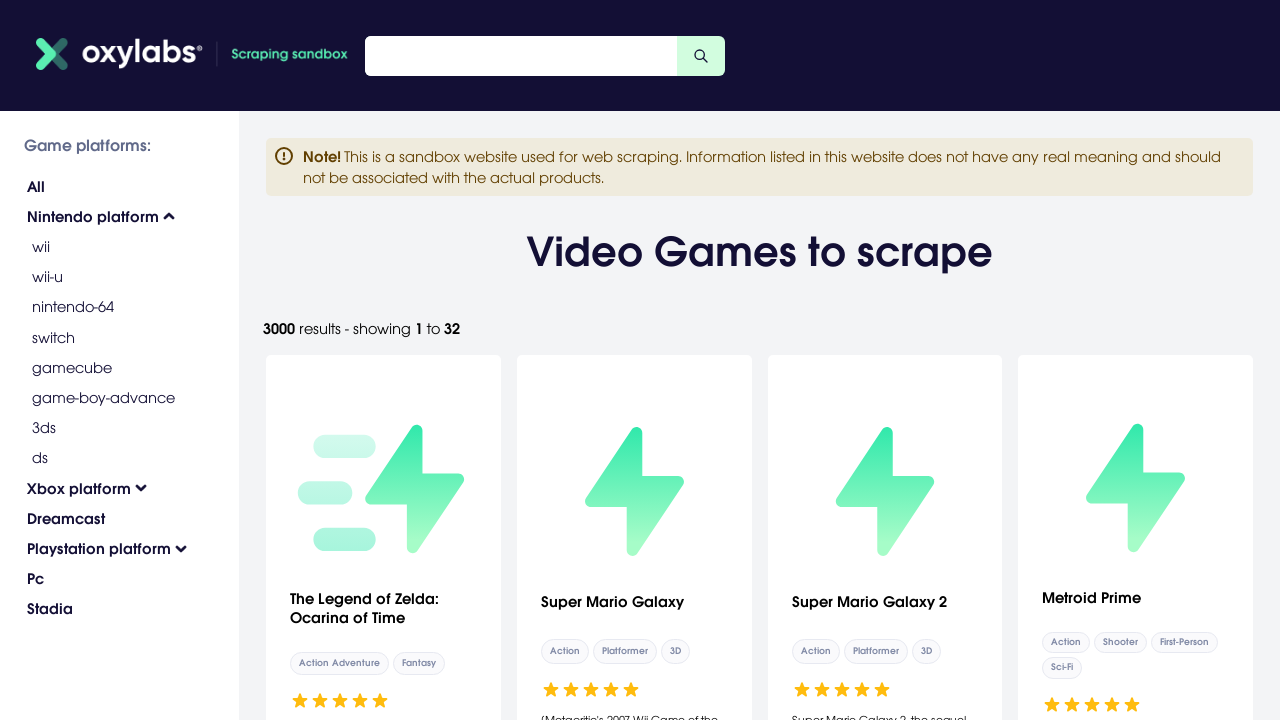

Product names are visible in product cards
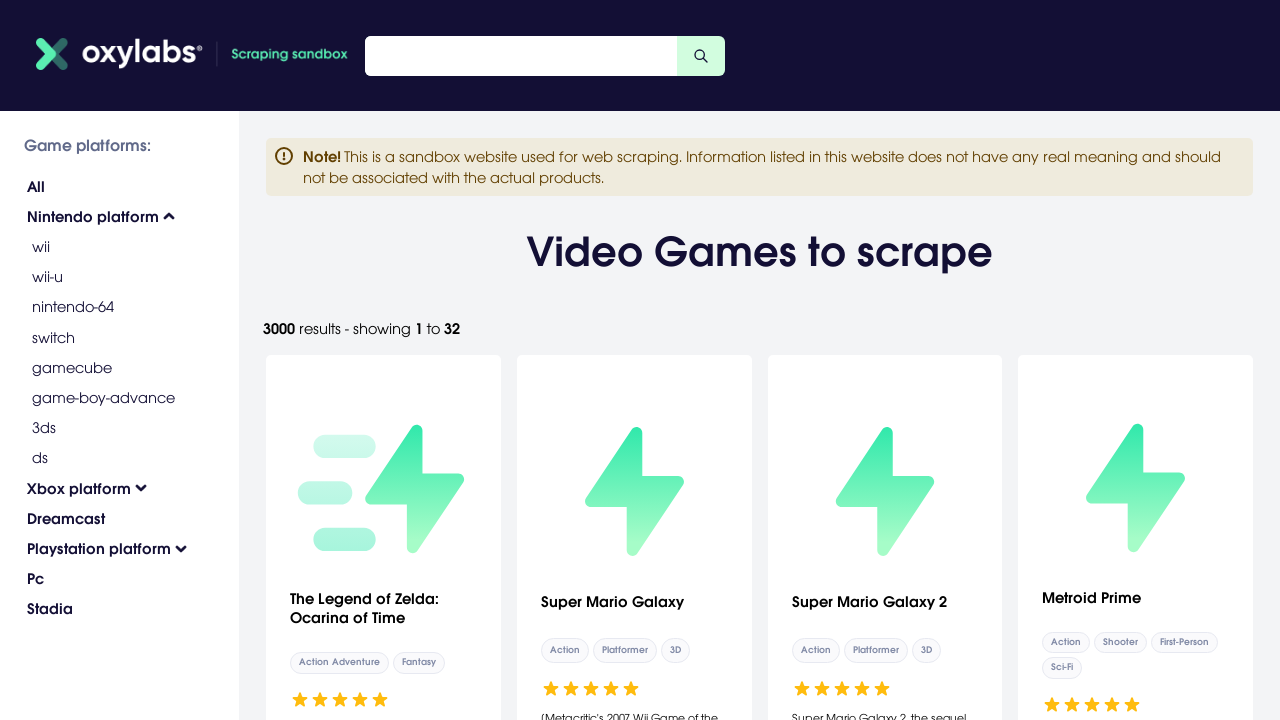

Price information is visible in product cards
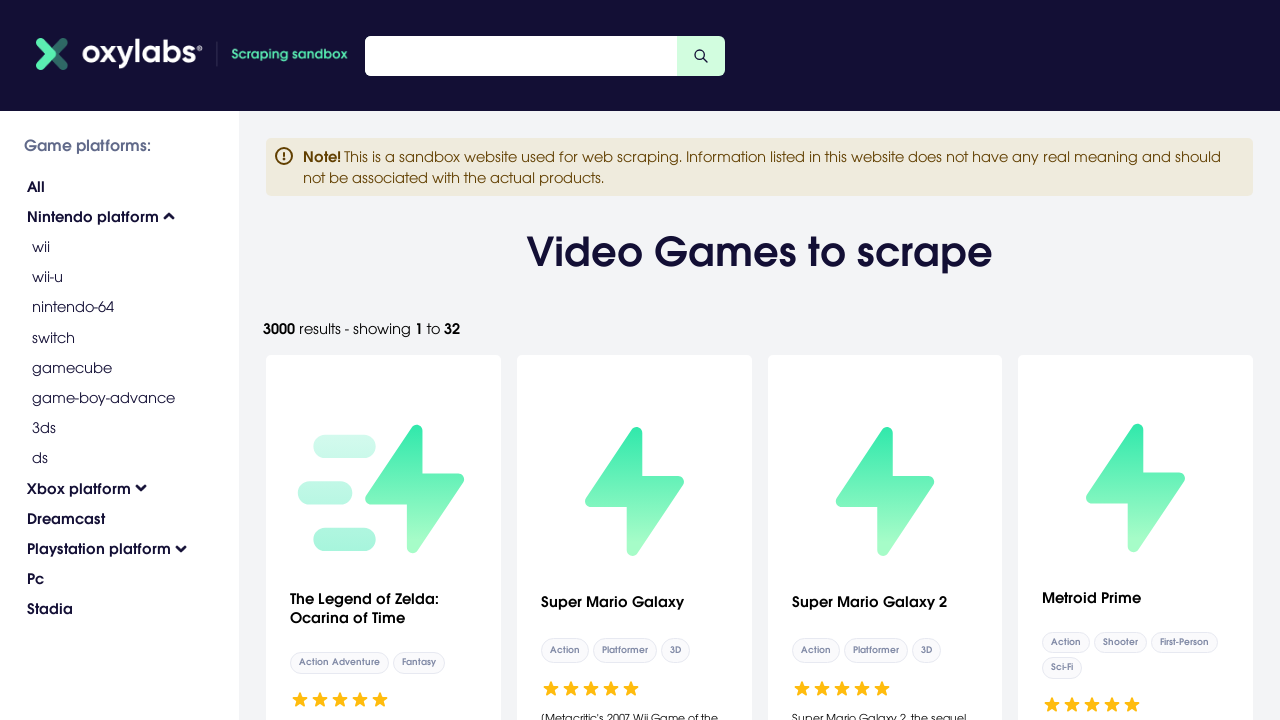

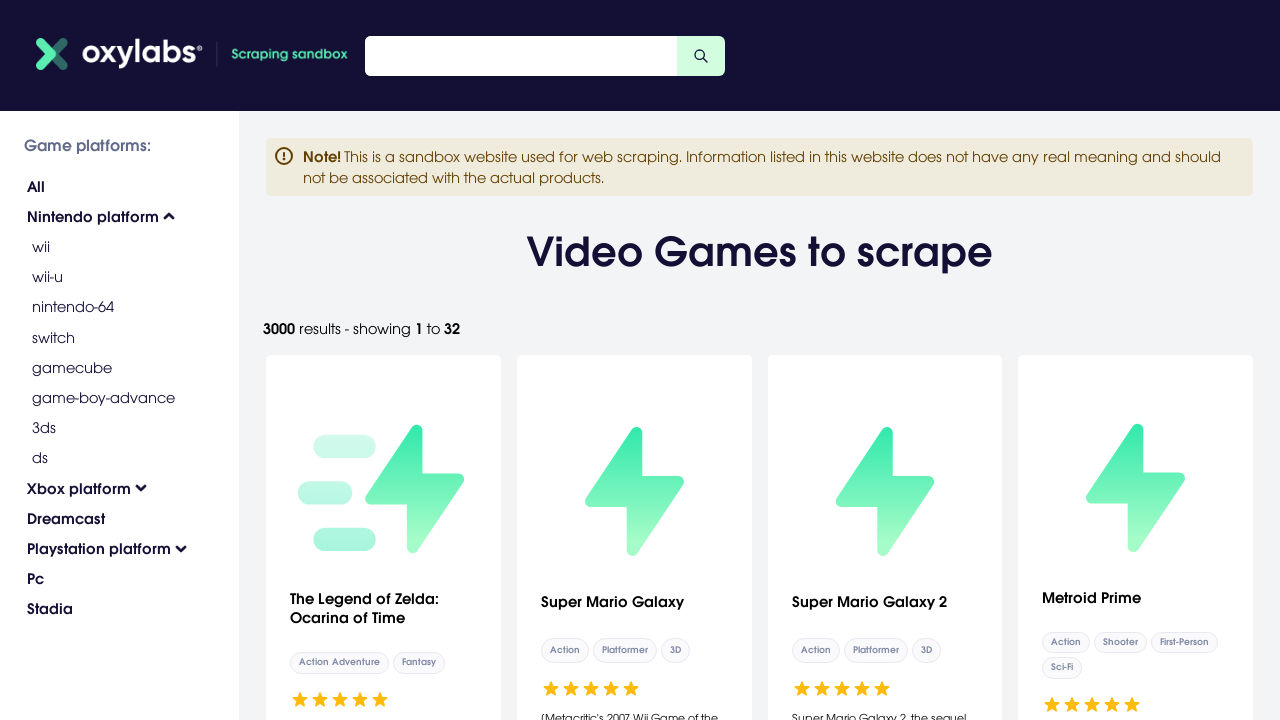